Tests filtering to display all items after filtering by other criteria

Starting URL: https://demo.playwright.dev/todomvc

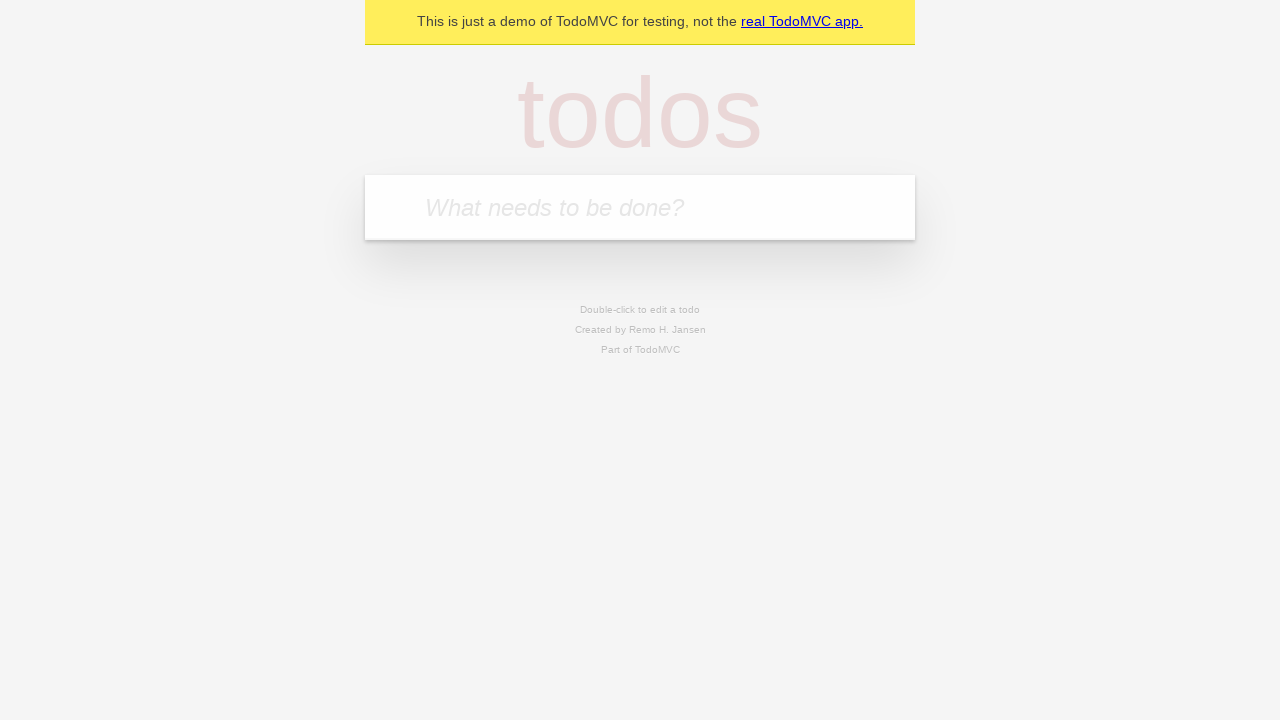

Filled new todo field with 'buy some cheese' on internal:attr=[placeholder="What needs to be done?"i]
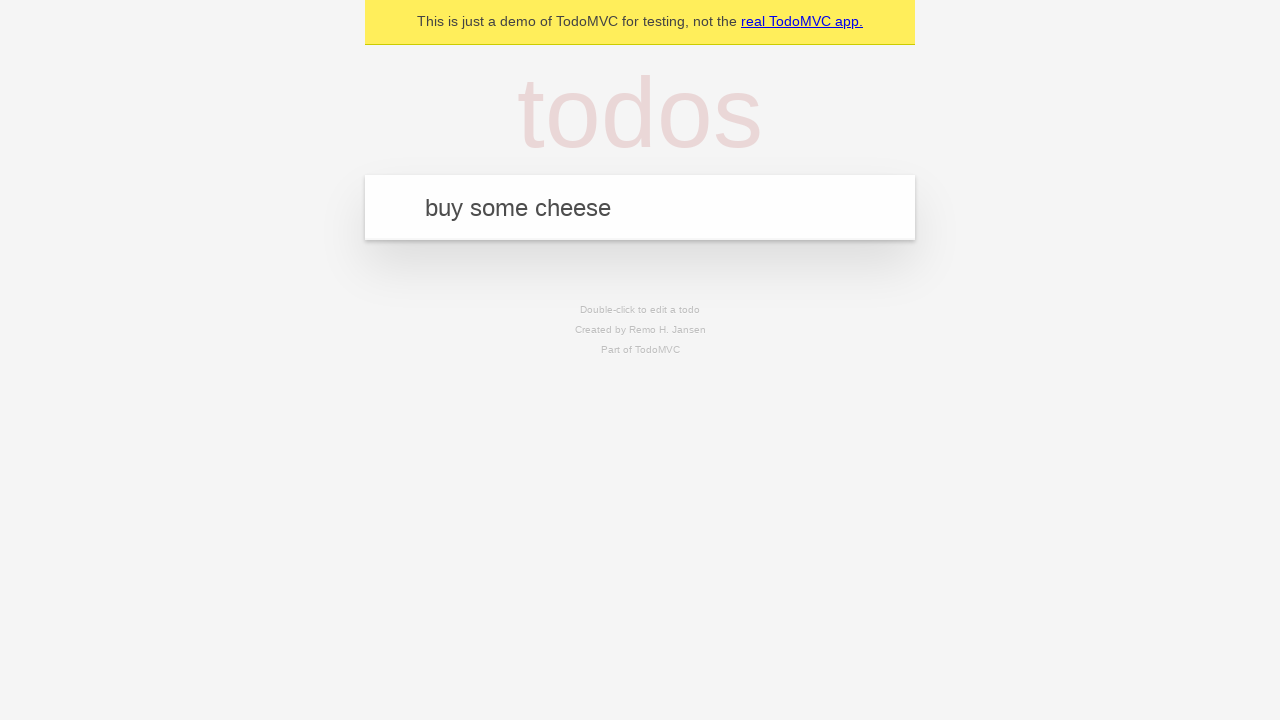

Pressed Enter to create todo 'buy some cheese' on internal:attr=[placeholder="What needs to be done?"i]
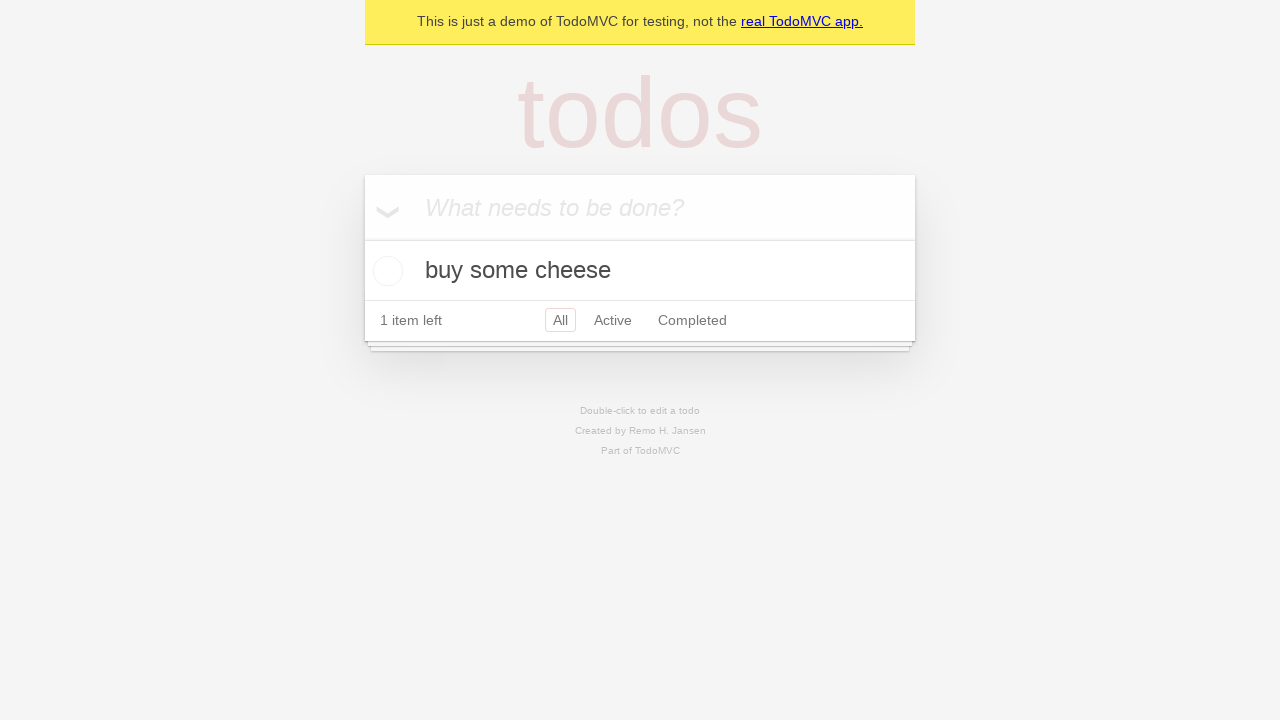

Filled new todo field with 'feed the cat' on internal:attr=[placeholder="What needs to be done?"i]
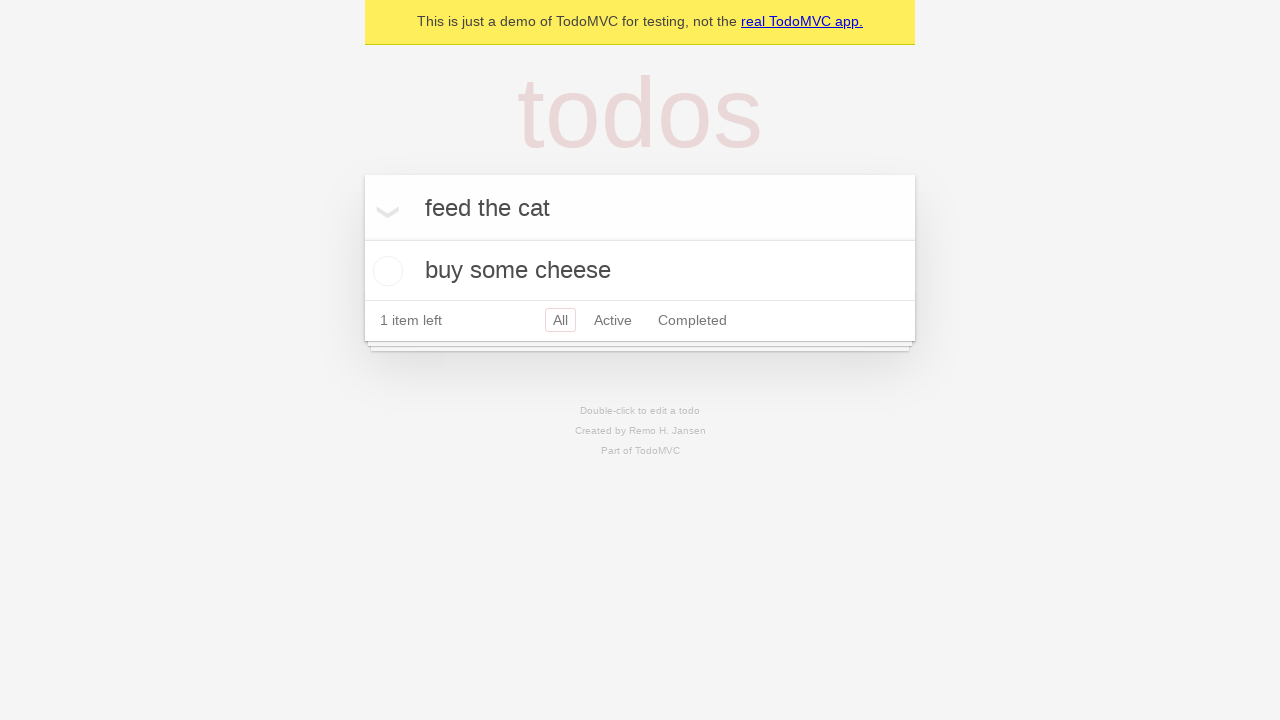

Pressed Enter to create todo 'feed the cat' on internal:attr=[placeholder="What needs to be done?"i]
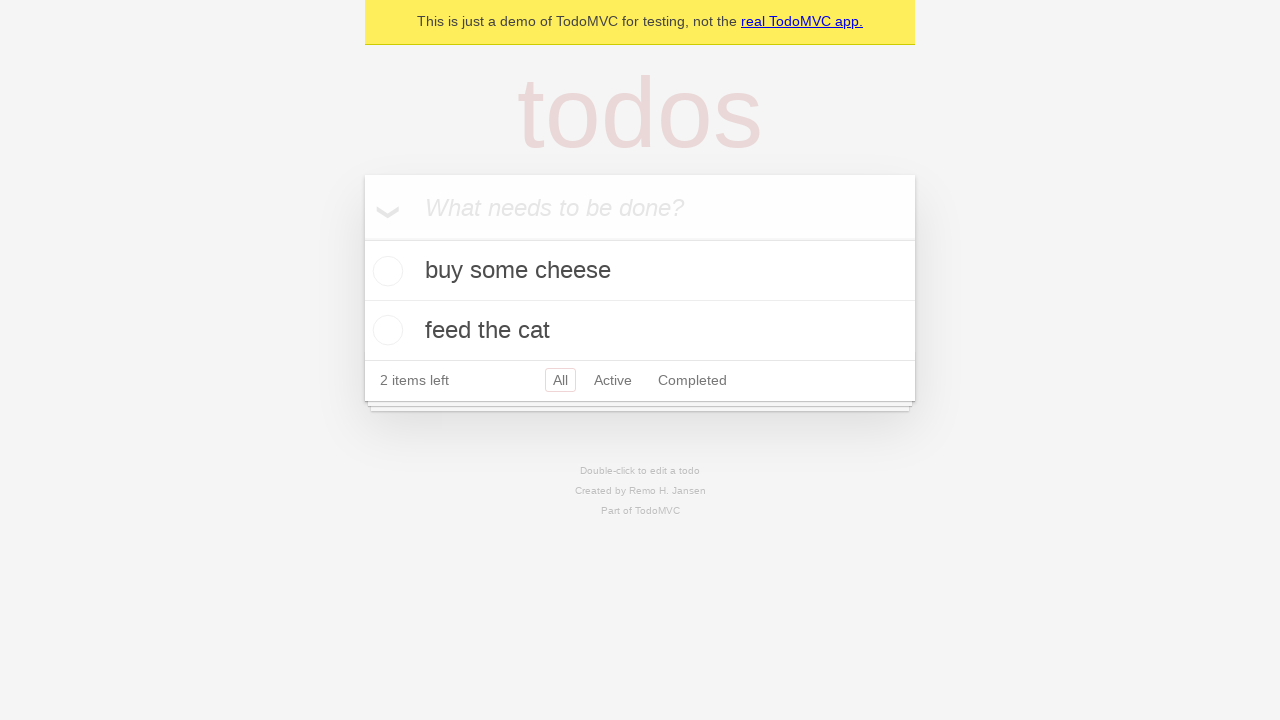

Filled new todo field with 'book a doctors appointment' on internal:attr=[placeholder="What needs to be done?"i]
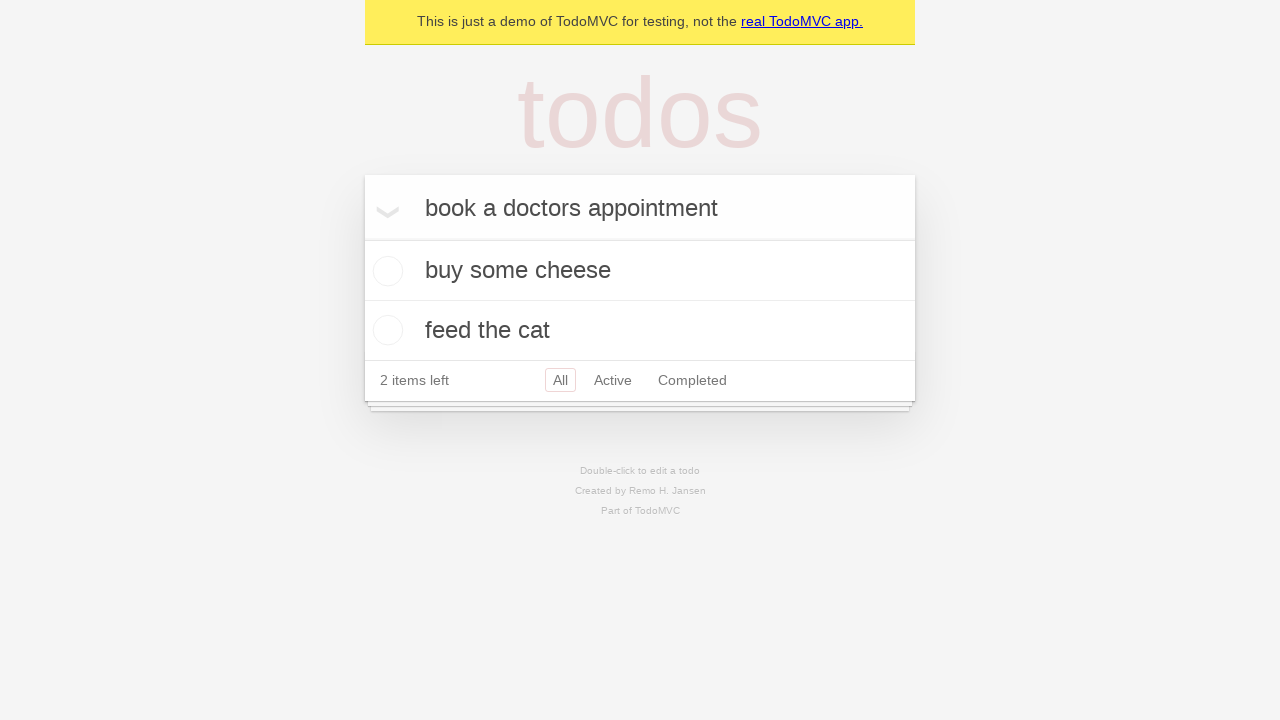

Pressed Enter to create todo 'book a doctors appointment' on internal:attr=[placeholder="What needs to be done?"i]
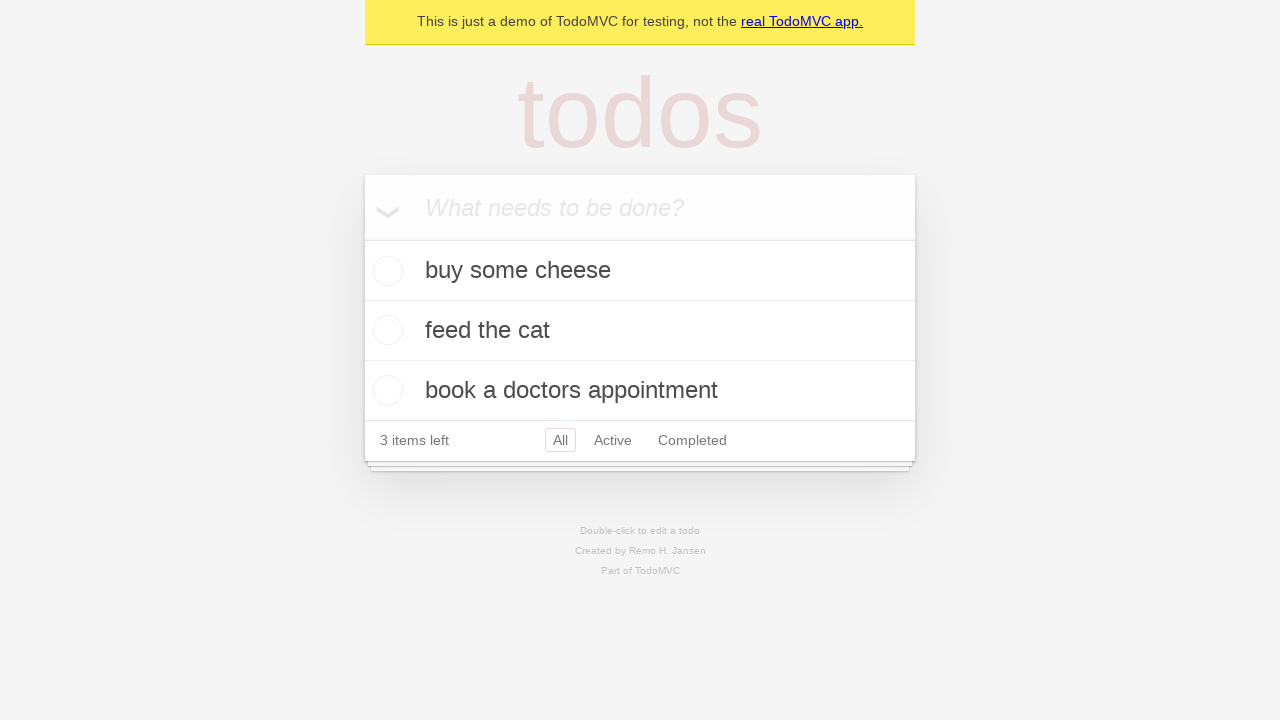

Waited for todo items to load
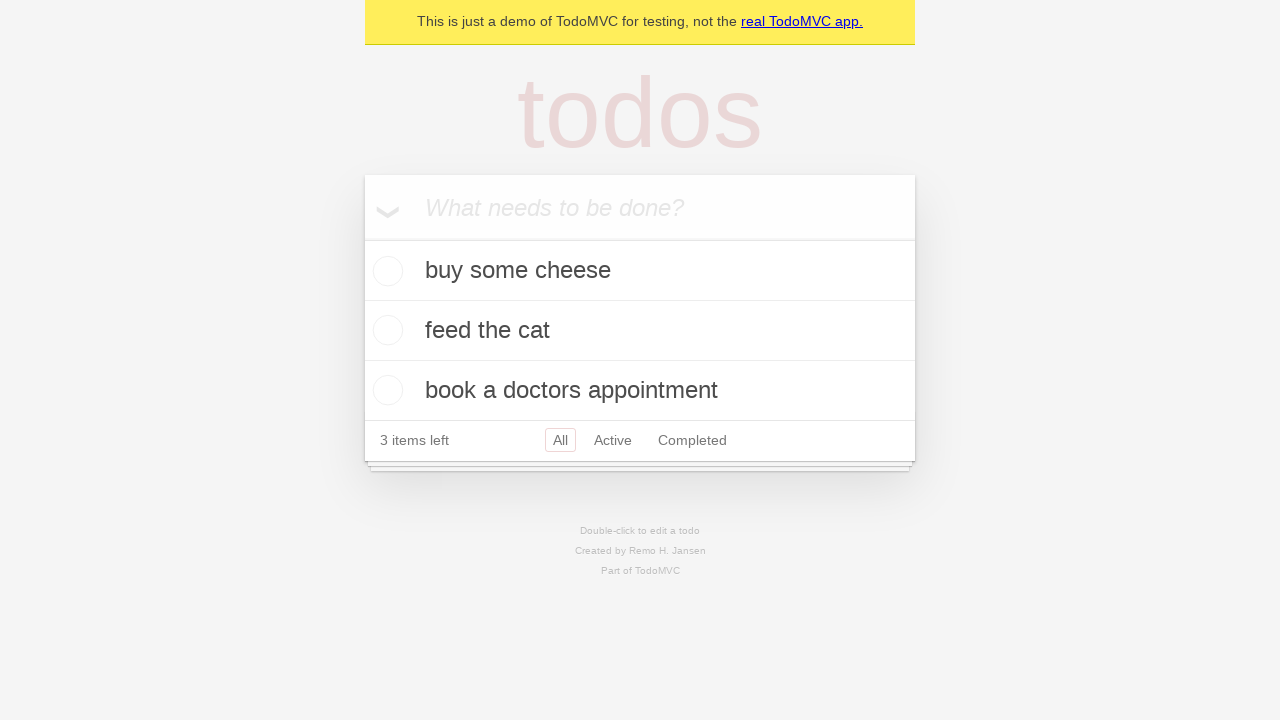

Checked the second todo item at (385, 330) on internal:testid=[data-testid="todo-item"s] >> nth=1 >> internal:role=checkbox
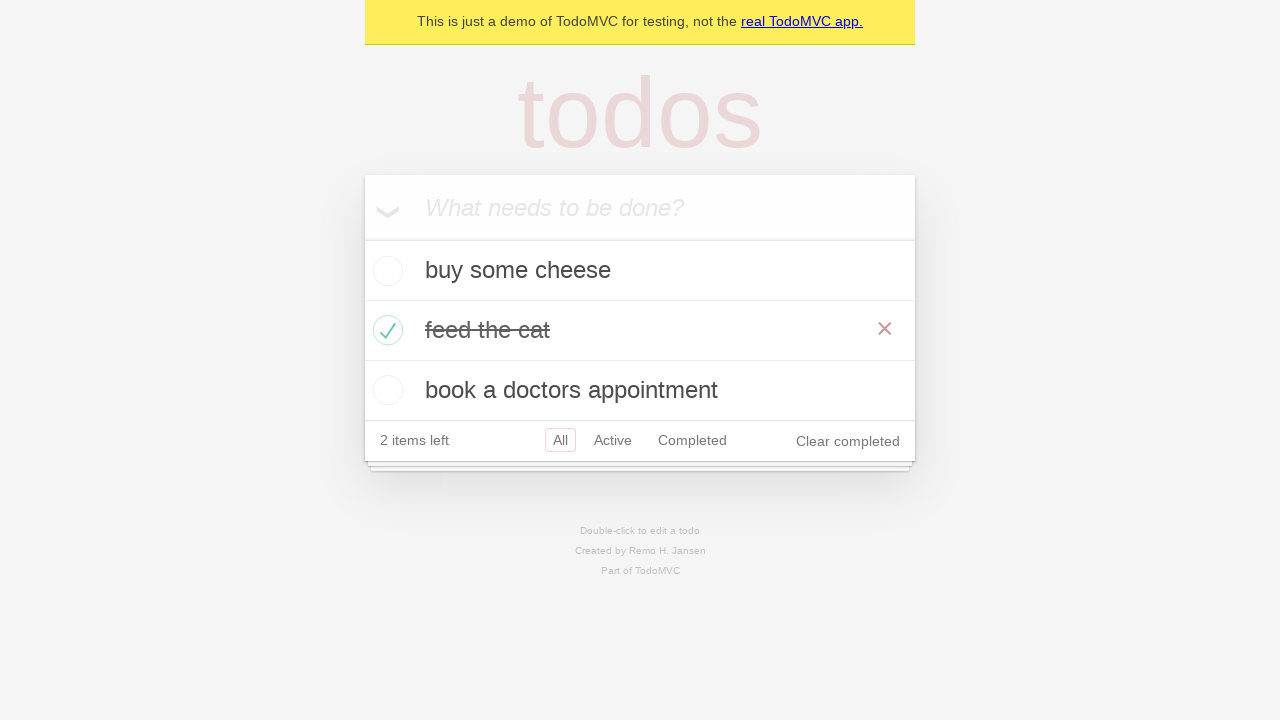

Clicked Active filter to display active todos at (613, 440) on internal:role=link[name="Active"i]
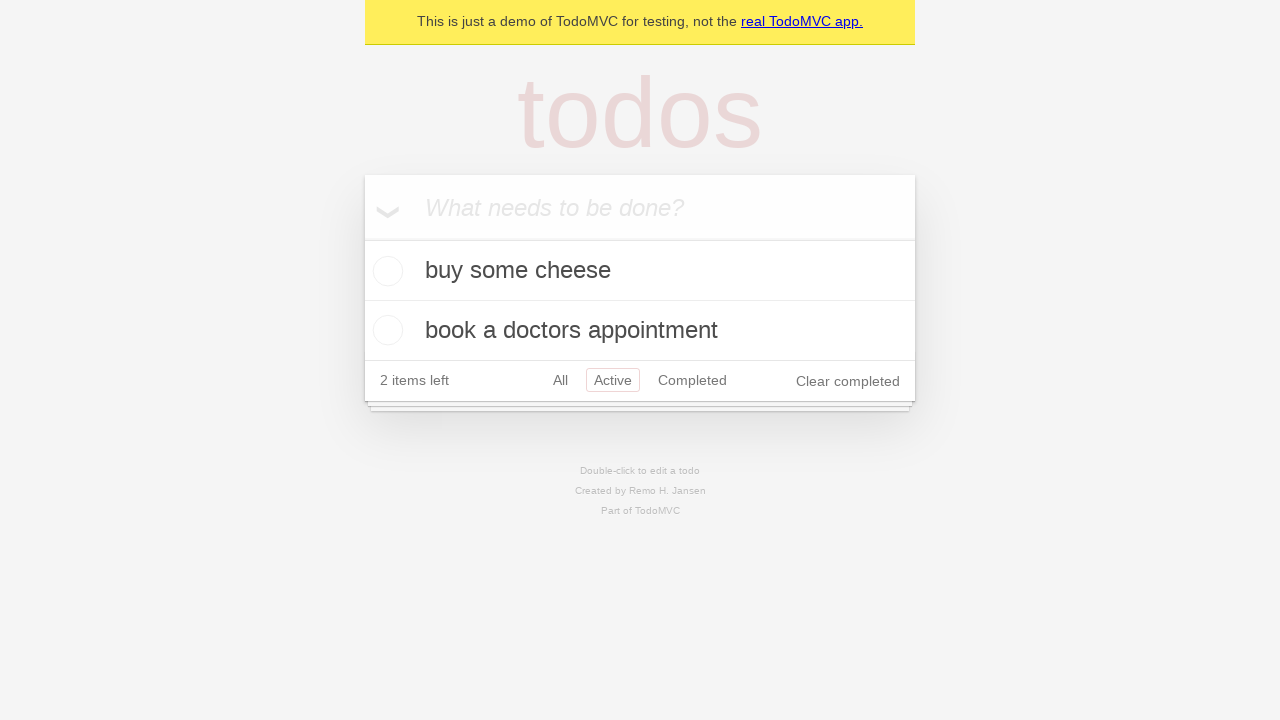

Clicked Completed filter to display completed todos at (692, 380) on internal:role=link[name="Completed"i]
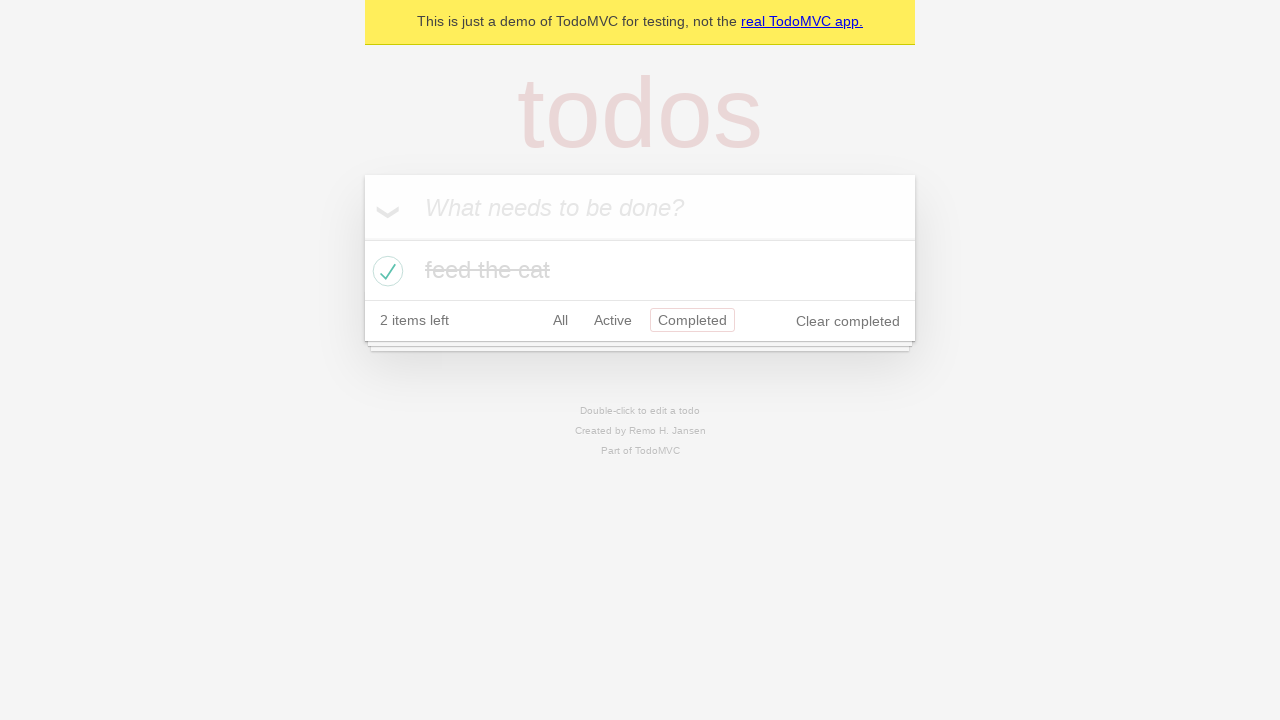

Clicked All filter to display all items at (560, 320) on internal:role=link[name="All"i]
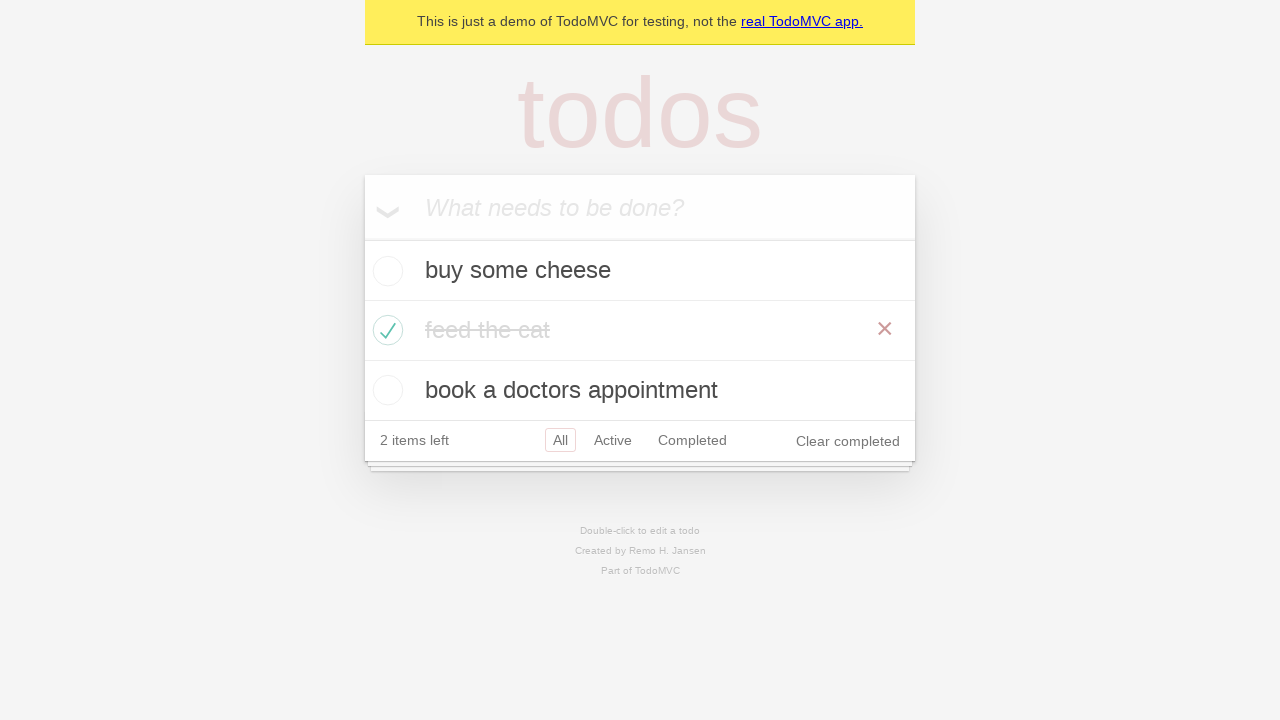

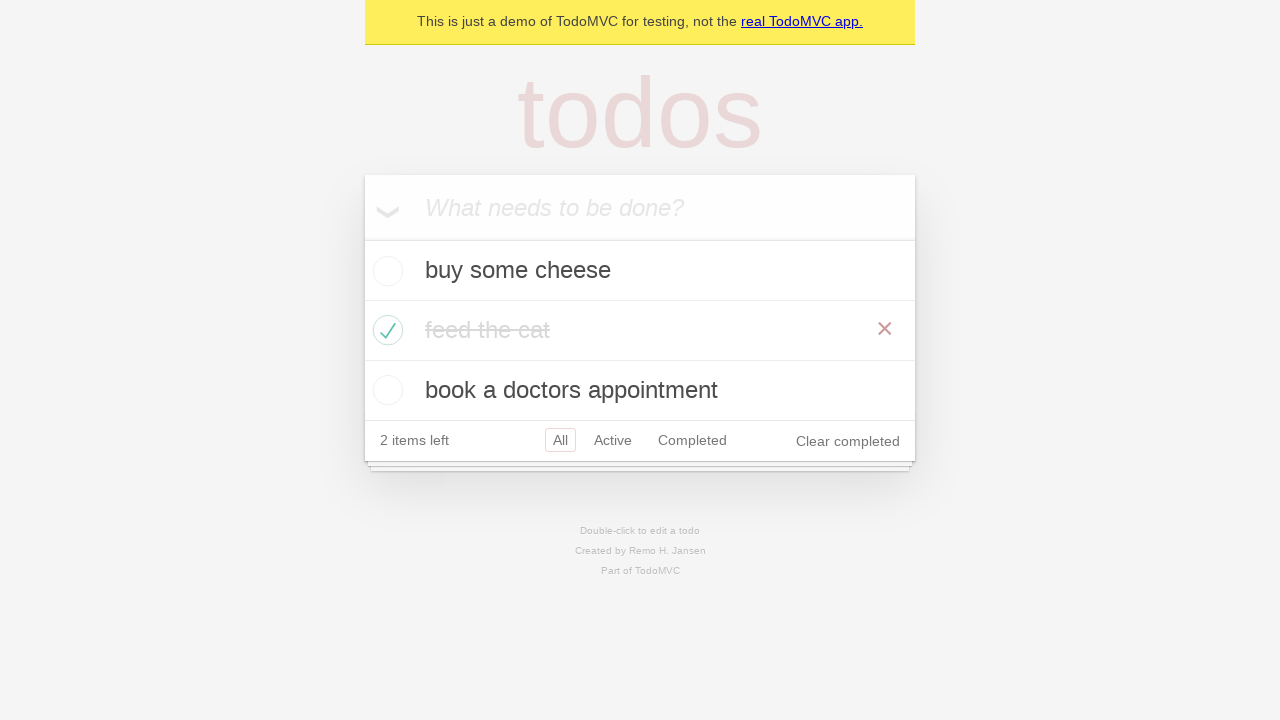